Tests drag and drop functionality by dragging an element to a drop target

Starting URL: https://zimaev.github.io/draganddrop/

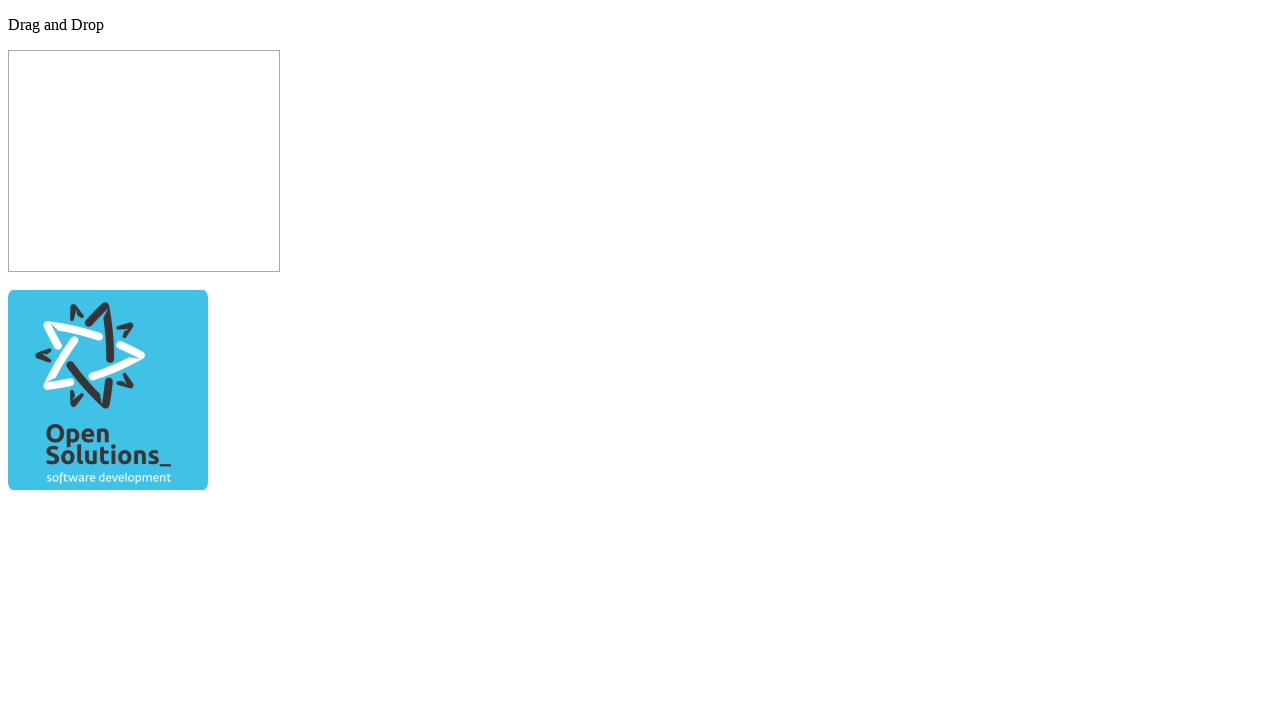

Navigated to eBay India homepage
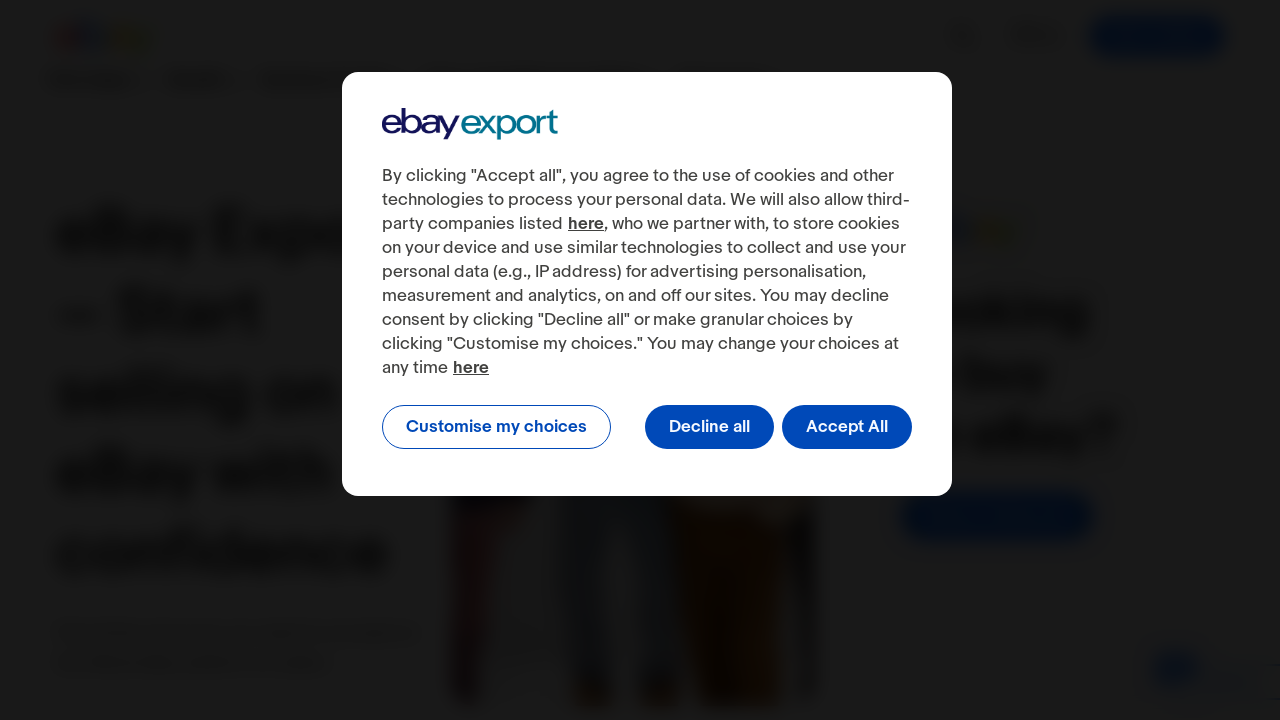

Waited for links to be present on the page
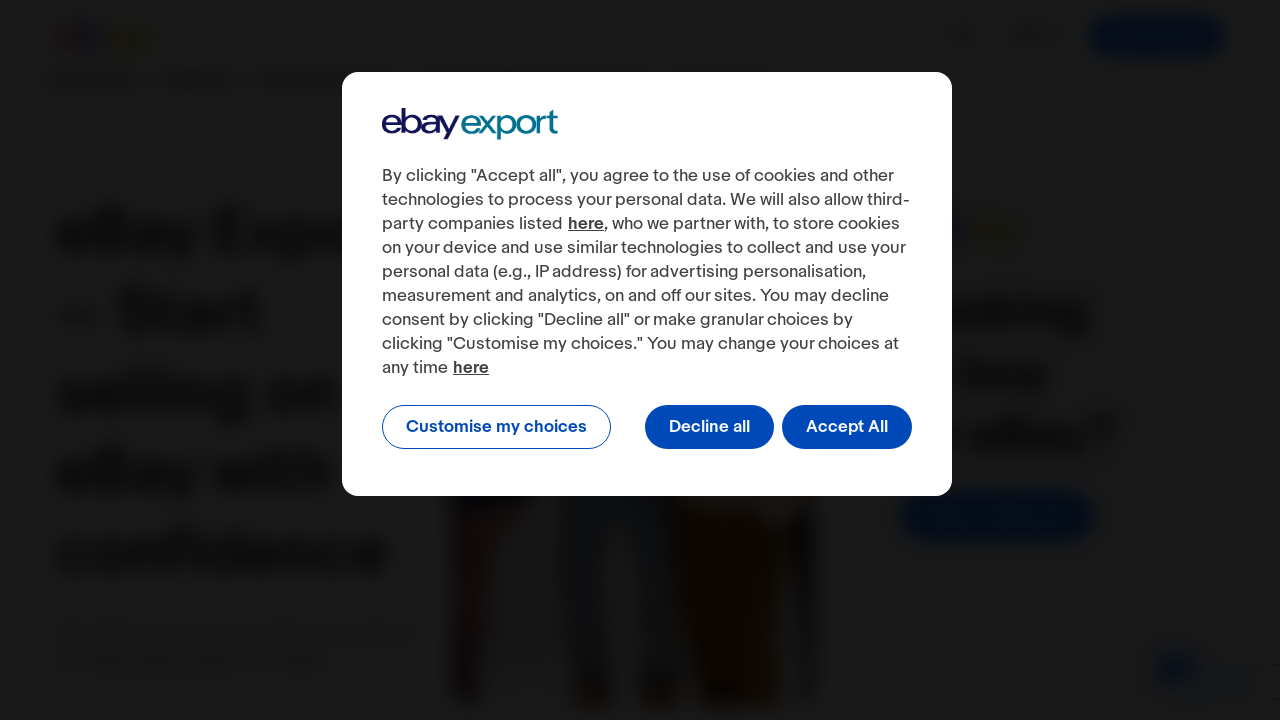

Retrieved all links from the page
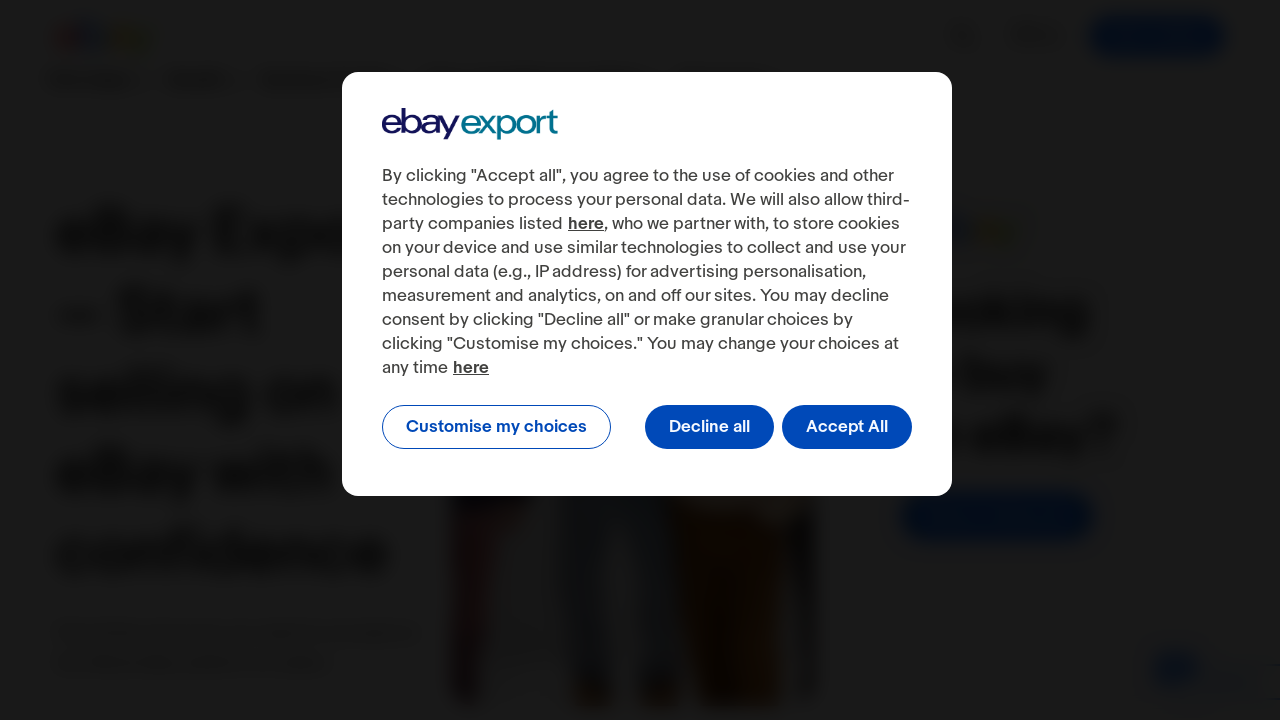

Retrieved all images from the page
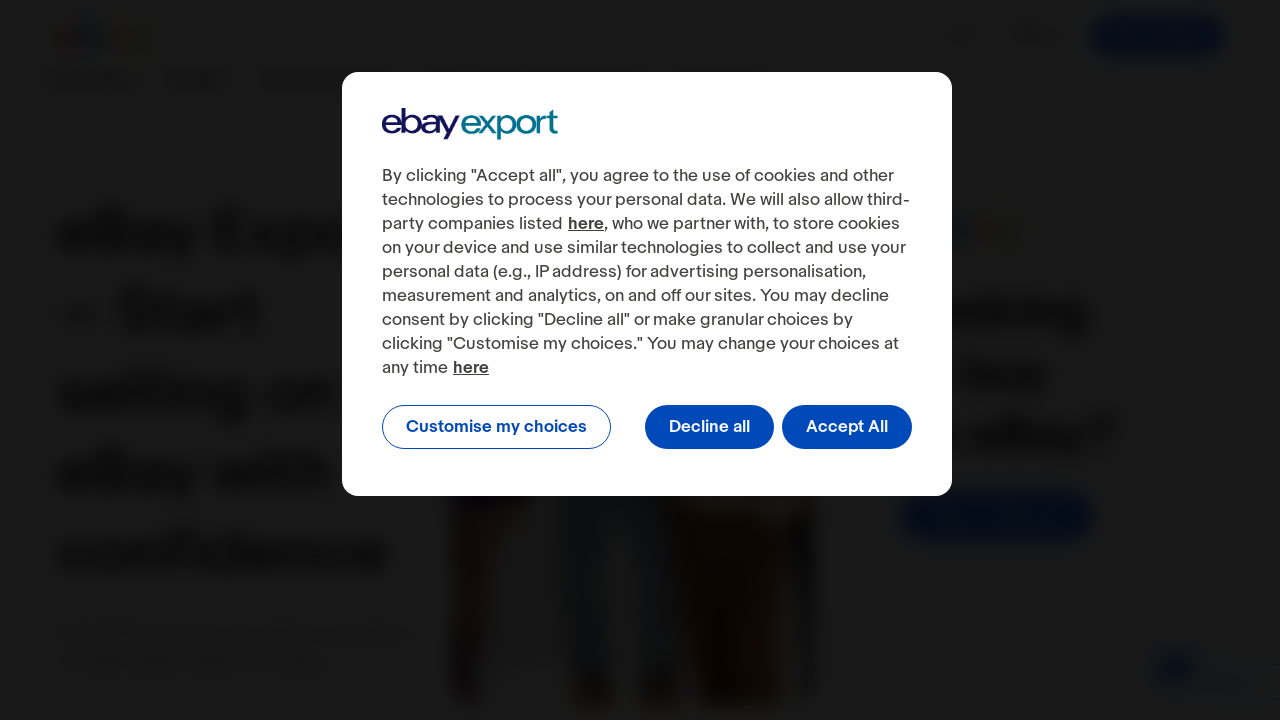

Verified page contains 136 links
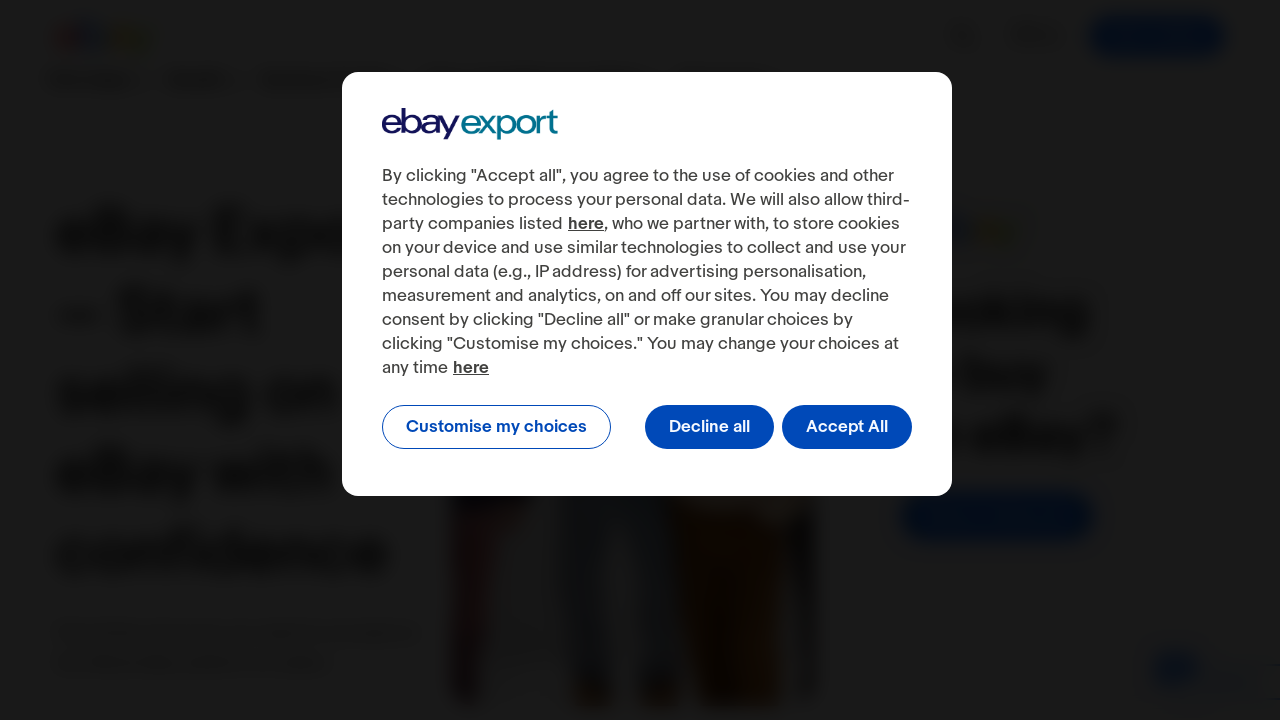

Verified page contains 19 images
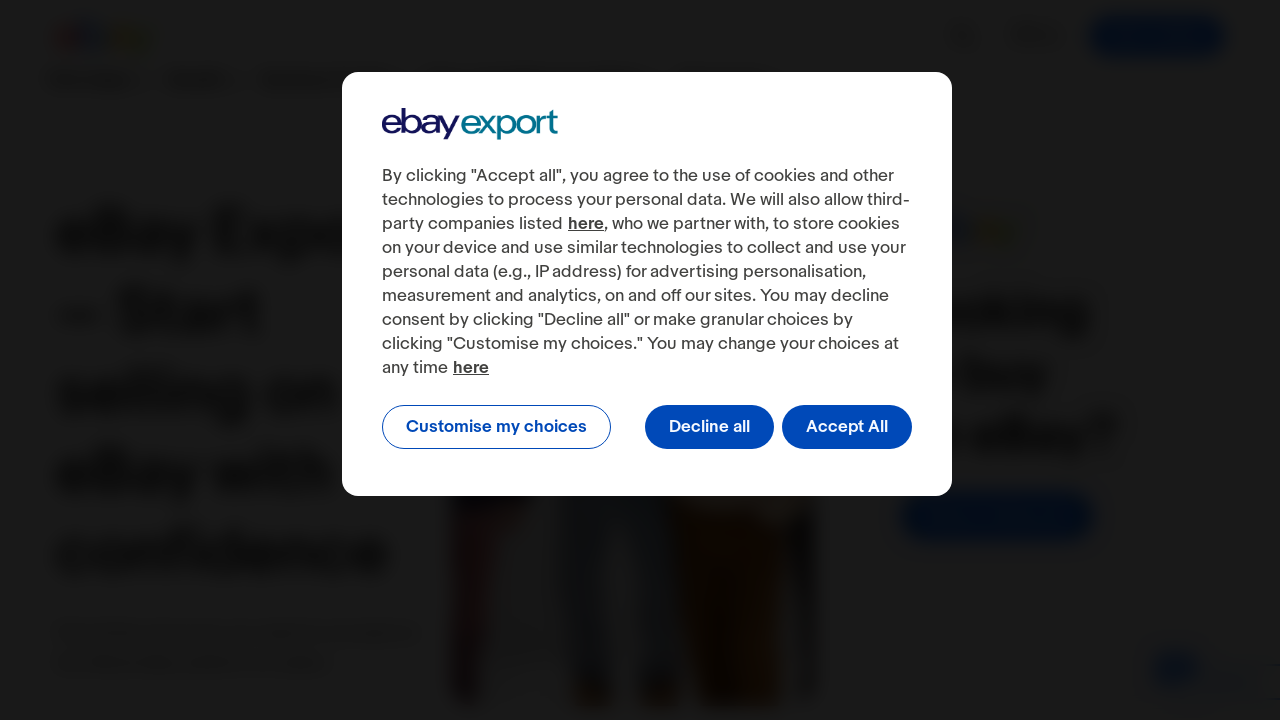

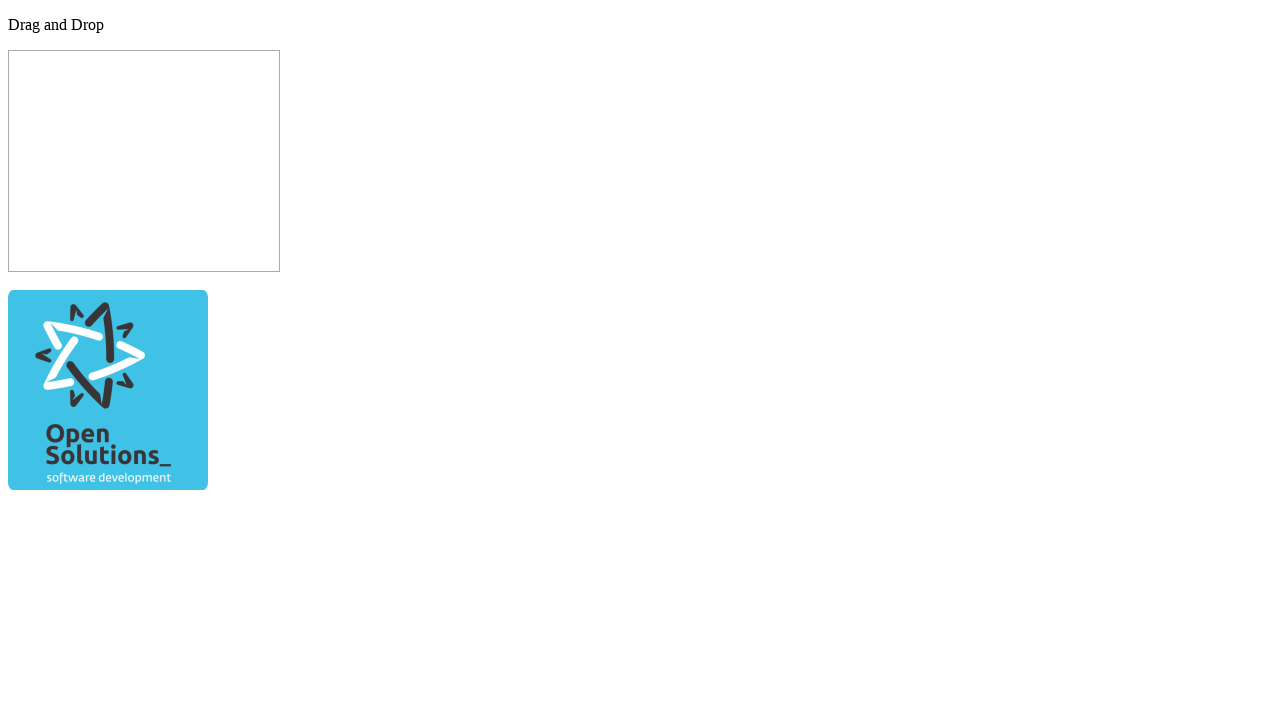